Tests the add/remove elements functionality by clicking Add Element button, verifying Delete button appears, then clicking Delete to remove it

Starting URL: https://the-internet.herokuapp.com/add_remove_elements/

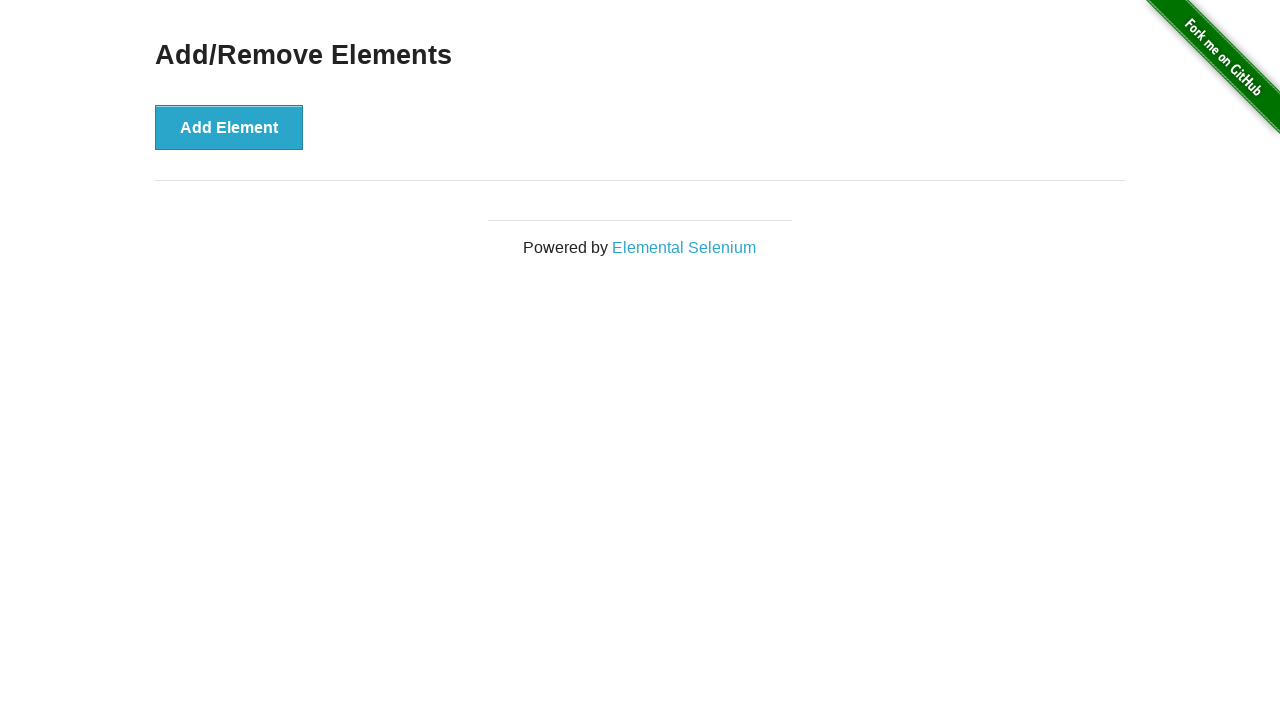

Clicked Add Element button at (229, 127) on text='Add Element'
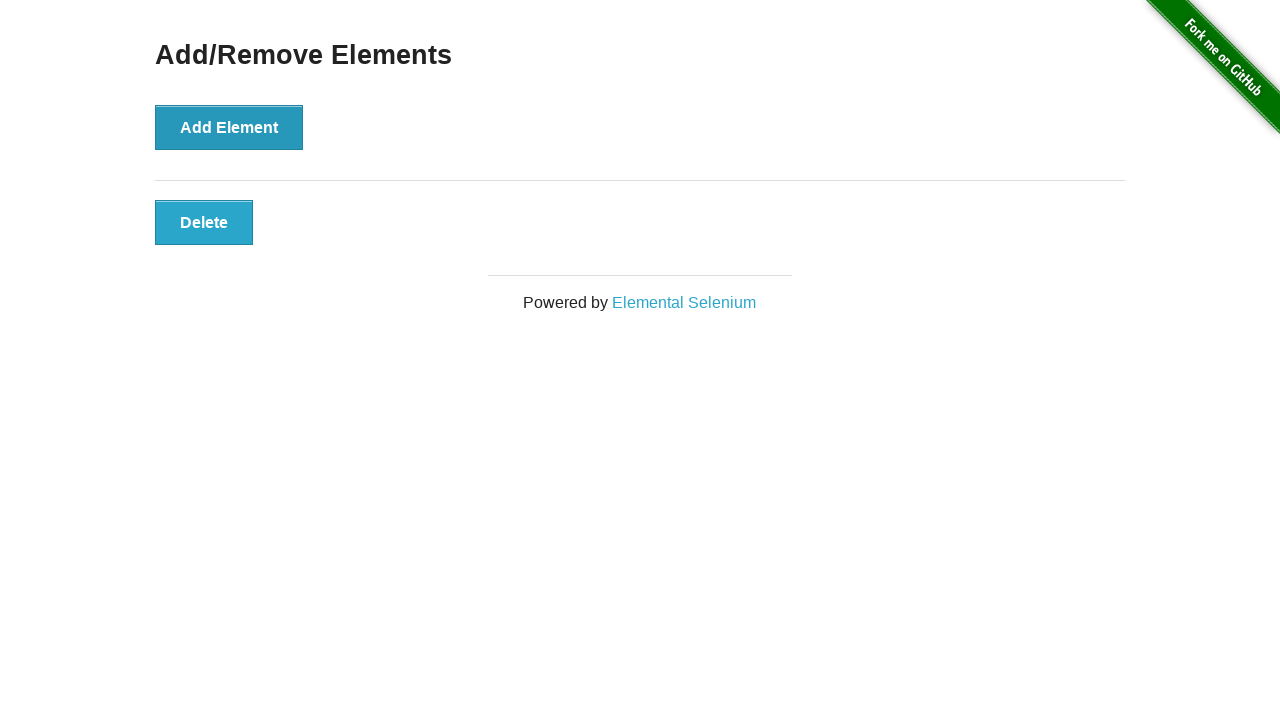

Verified Delete button is visible after adding element
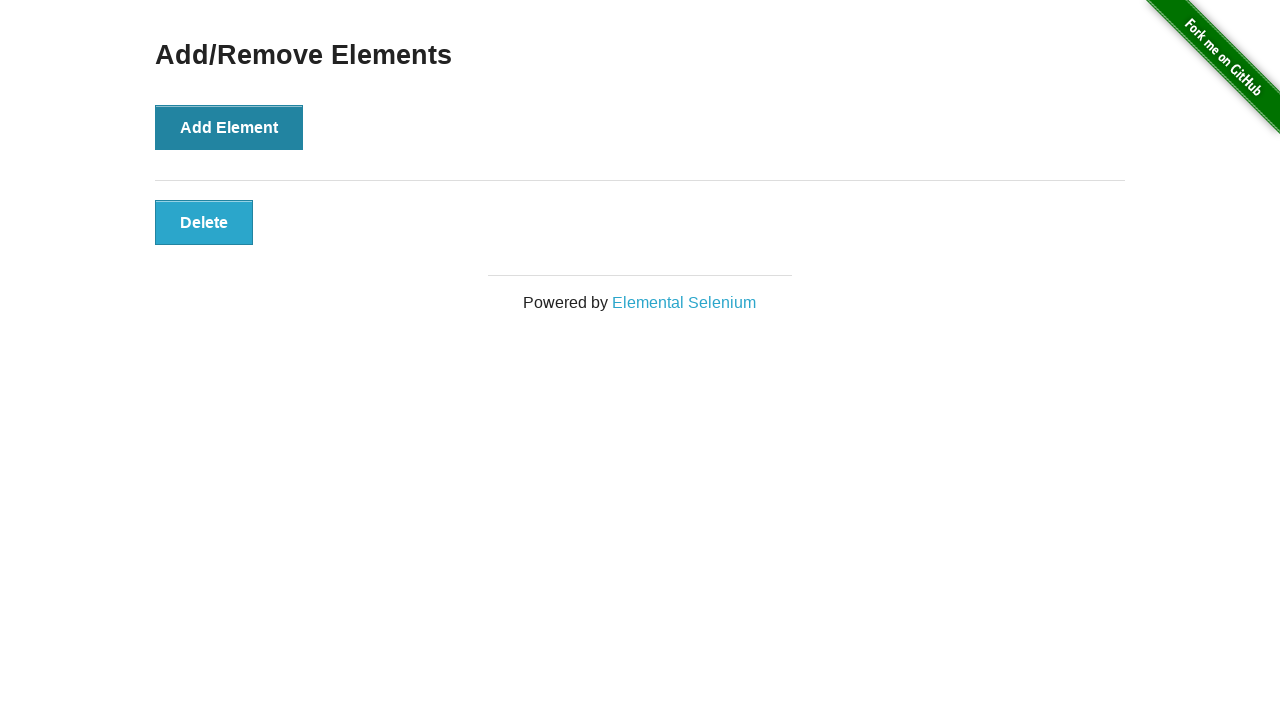

Clicked Delete button to remove element at (204, 222) on text='Delete'
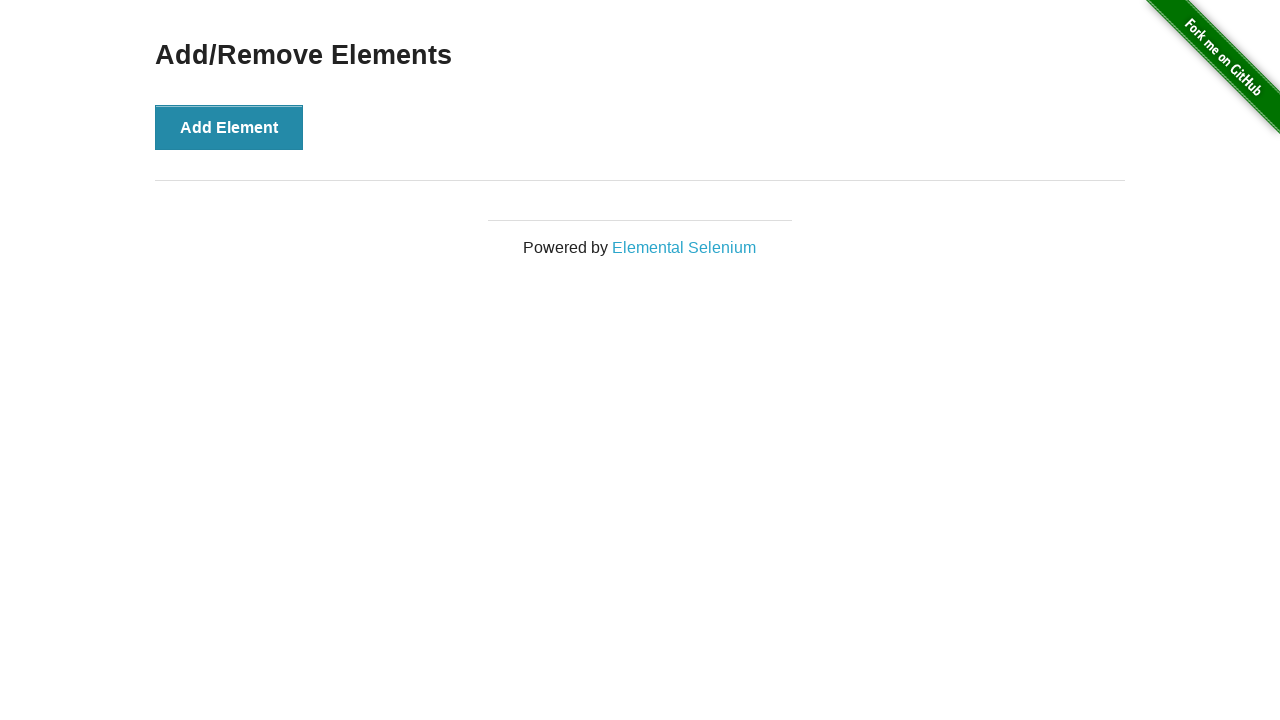

Verified Add/Remove Elements heading is visible after deleting element
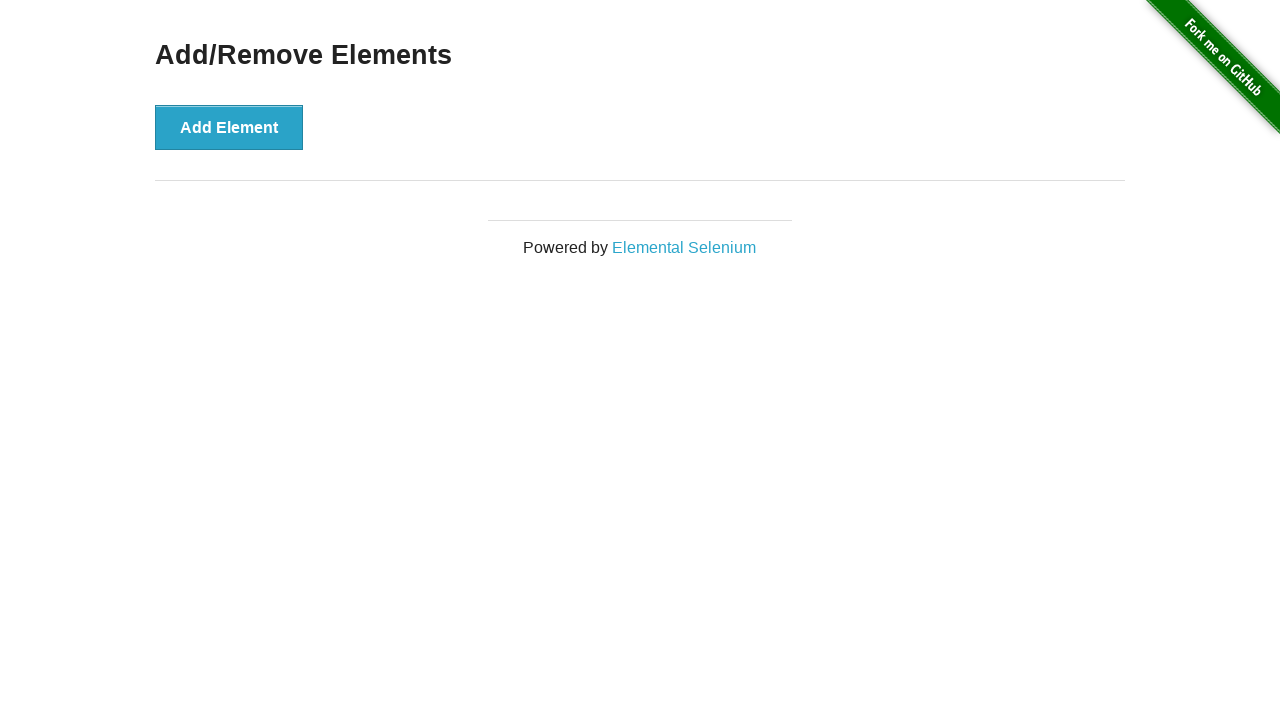

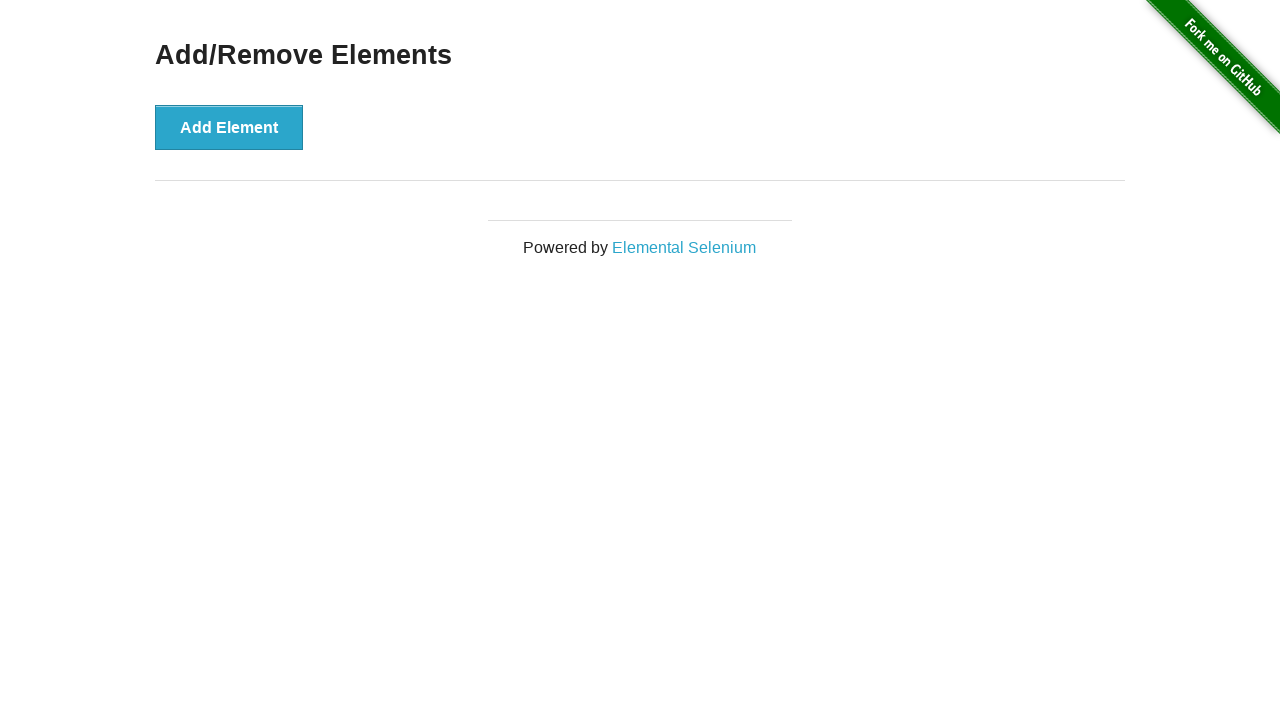